Fills registration form fields and verifies successful registration message appears

Starting URL: http://suninjuly.github.io/registration1.html

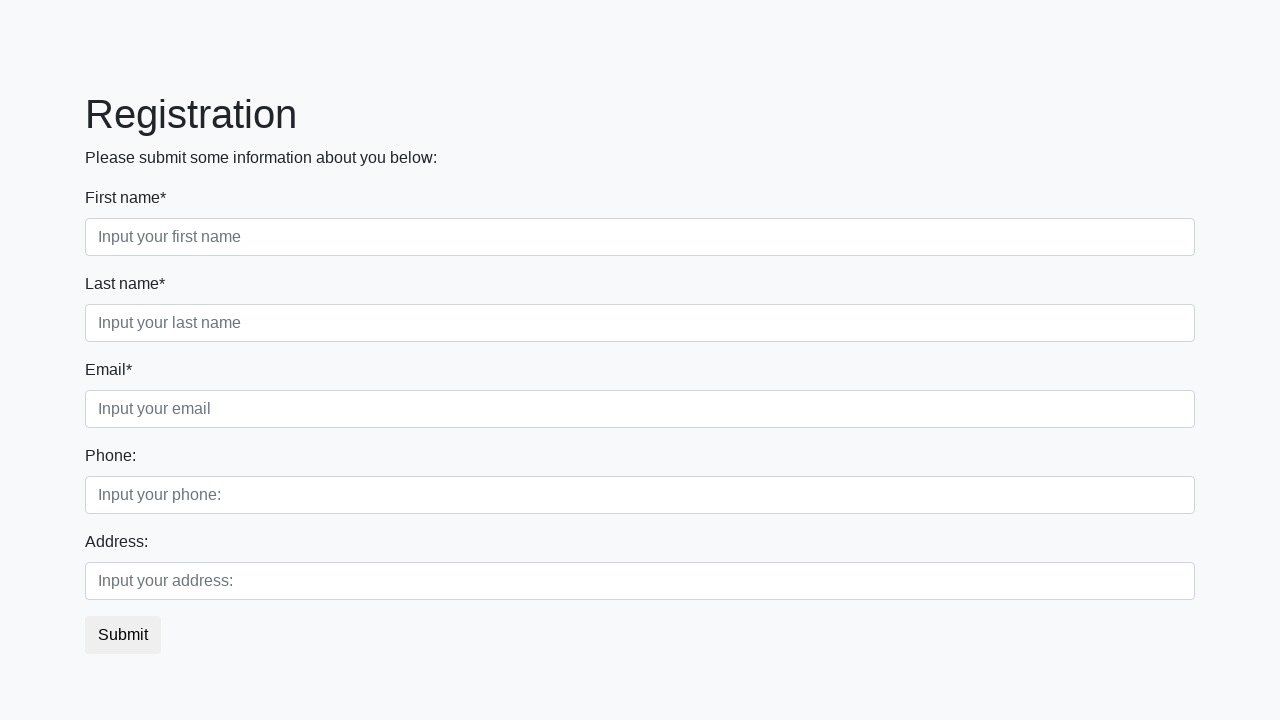

Filled input field with test data 'Мой ответ' on input >> nth=0
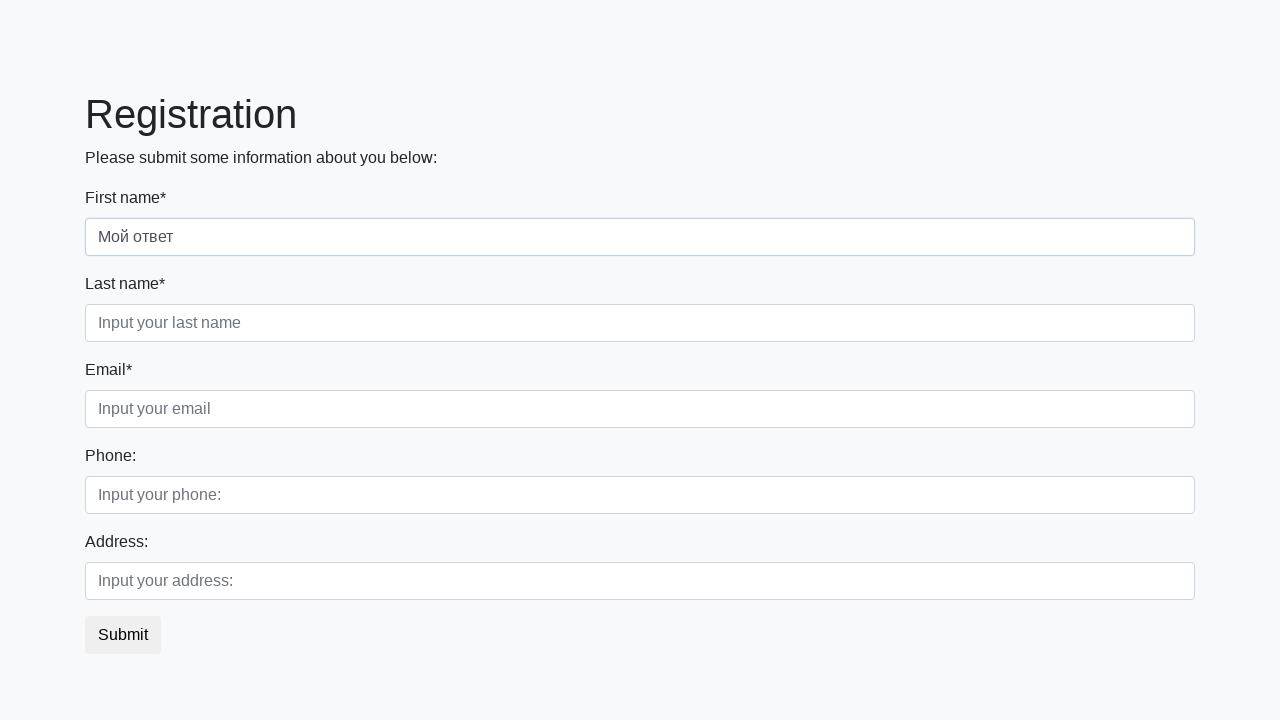

Filled input field with test data 'Мой ответ' on input >> nth=1
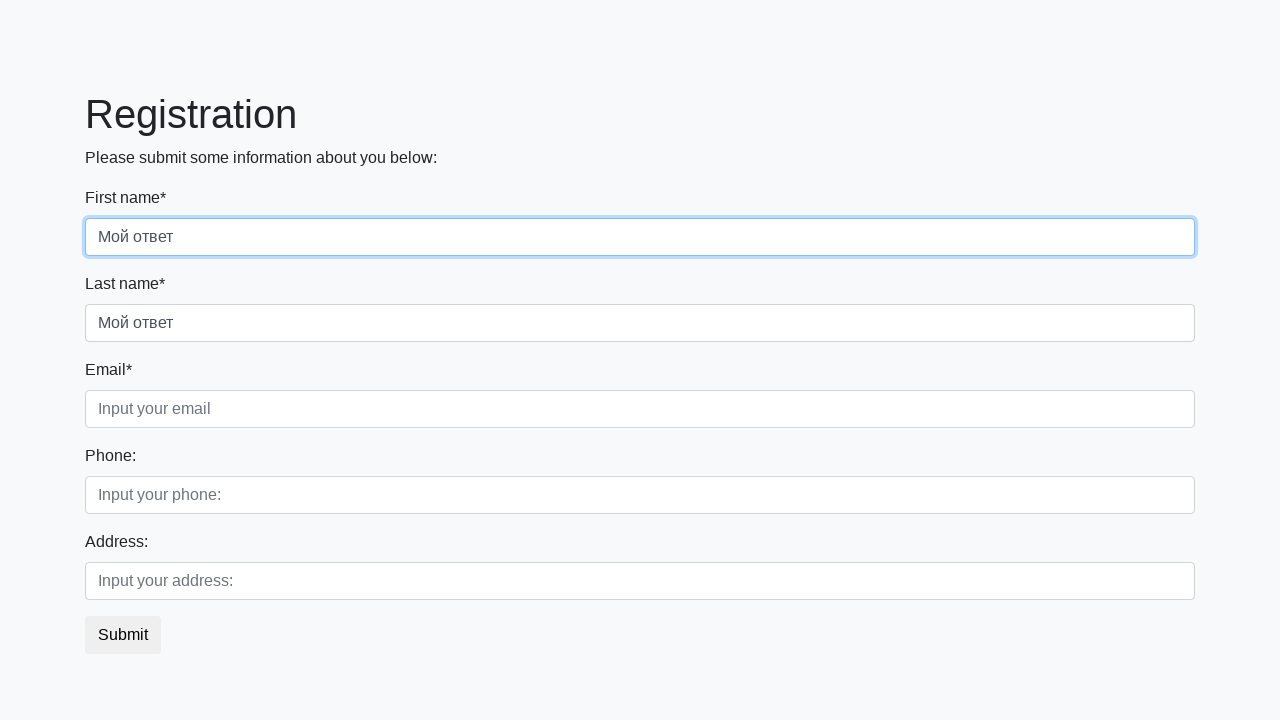

Filled input field with test data 'Мой ответ' on input >> nth=2
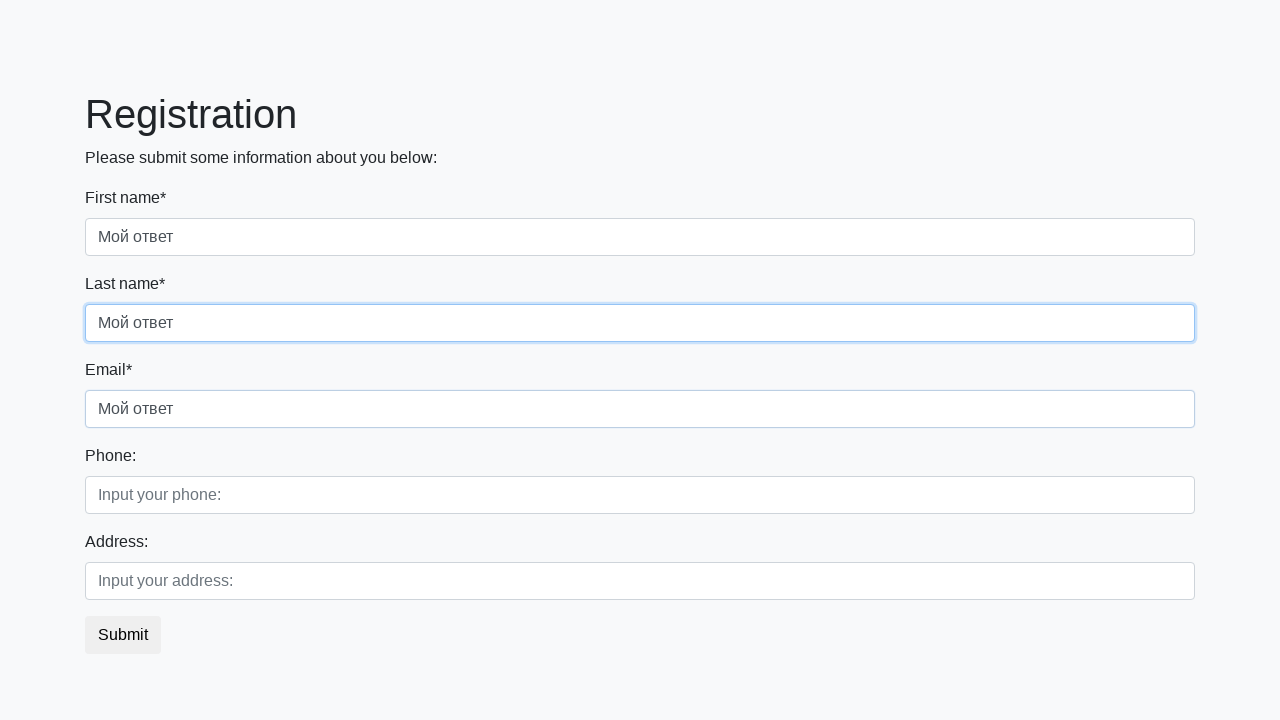

Filled input field with test data 'Мой ответ' on input >> nth=3
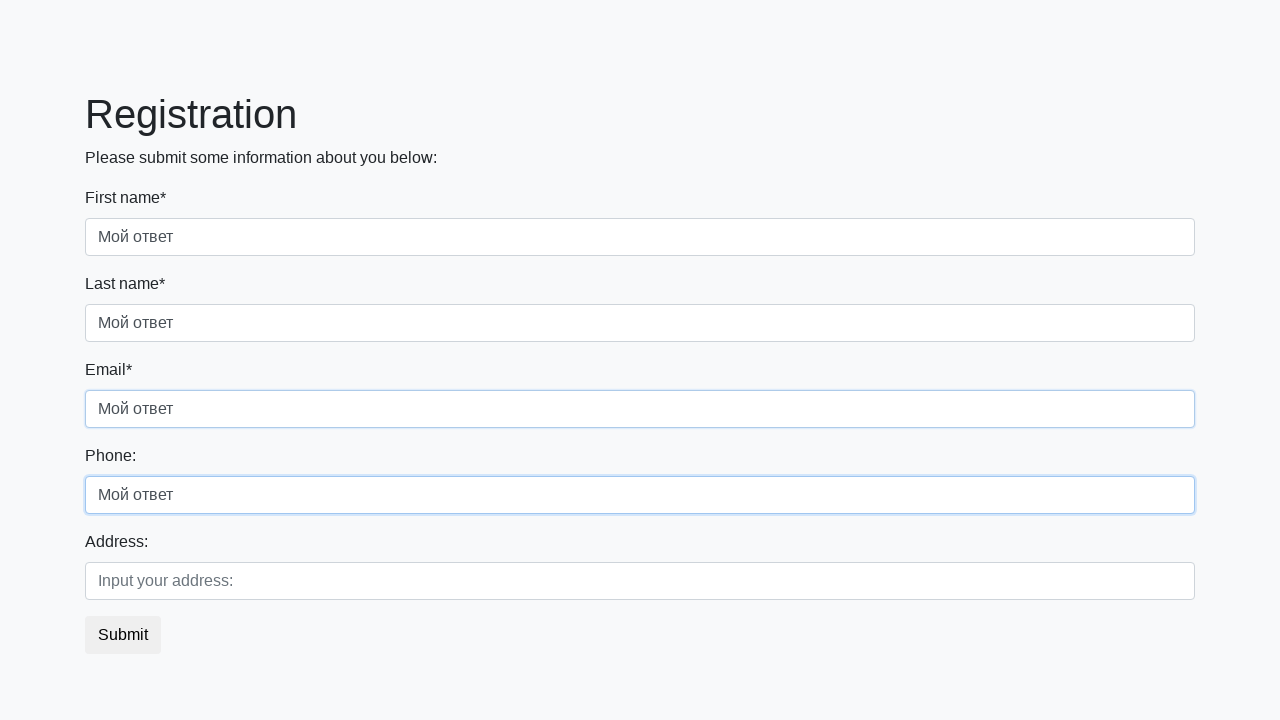

Filled input field with test data 'Мой ответ' on input >> nth=4
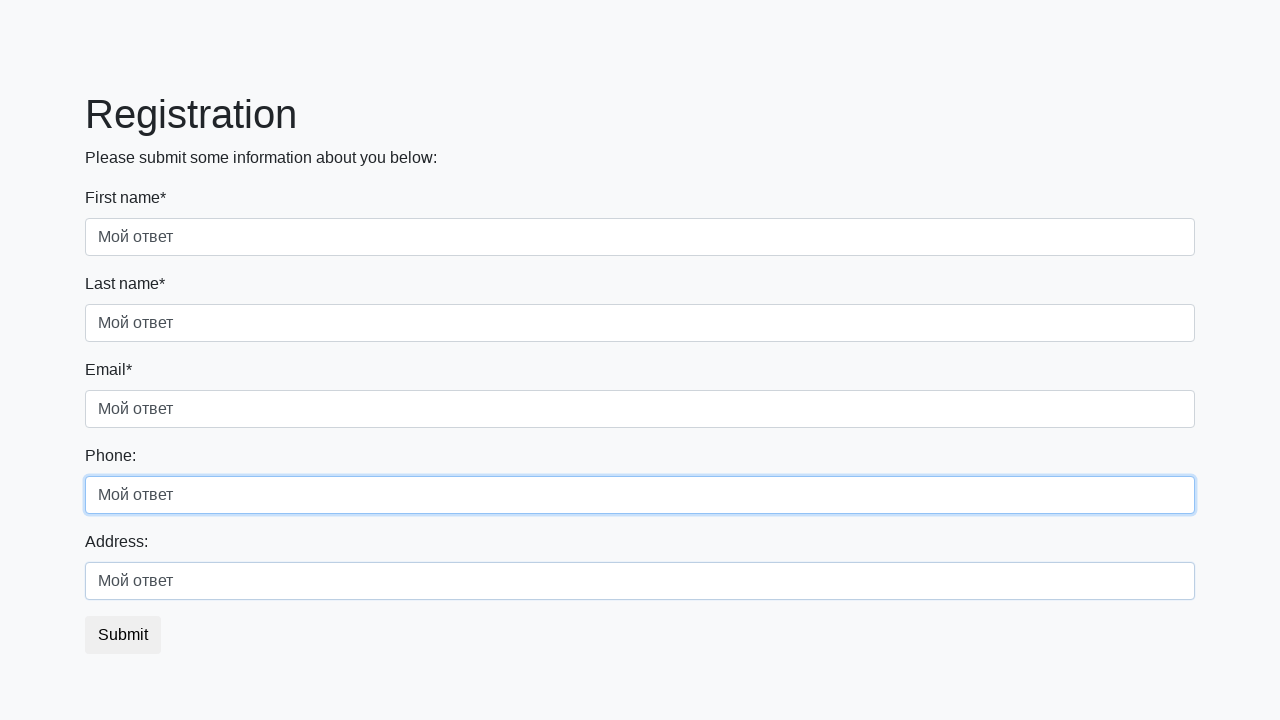

Clicked submit button to register at (123, 635) on button.btn
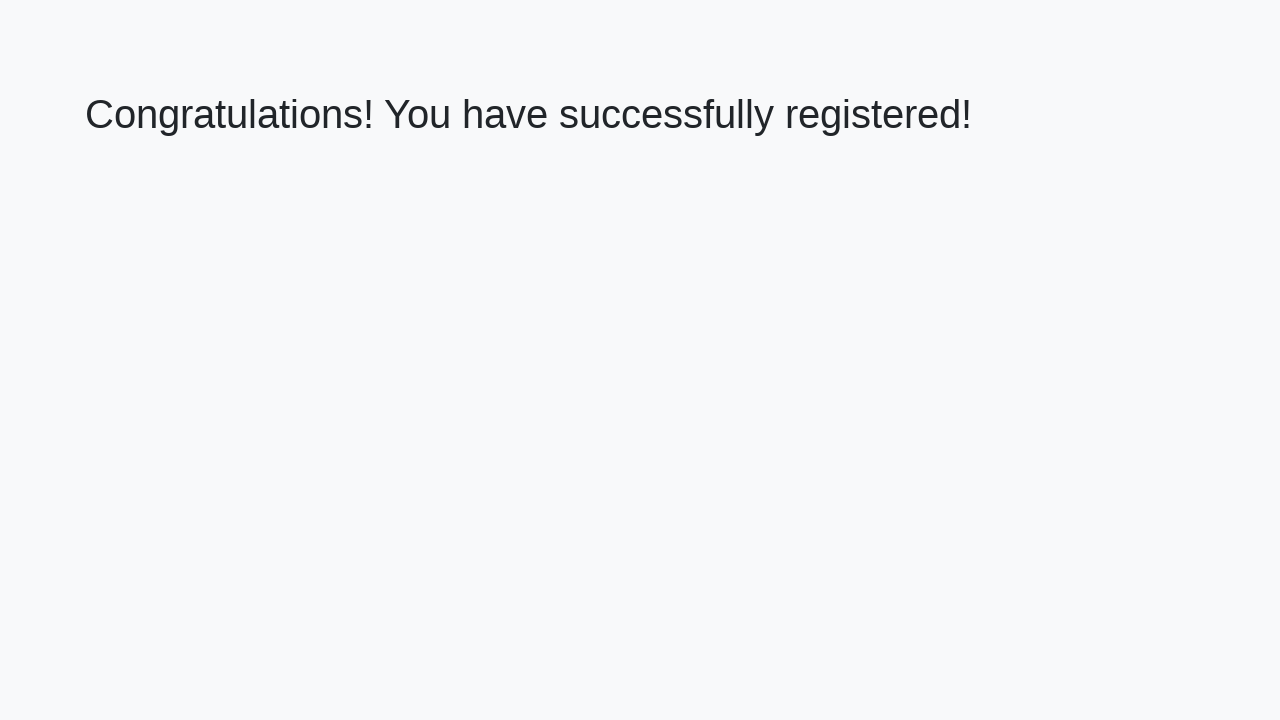

Registration success message appeared - h1 element loaded
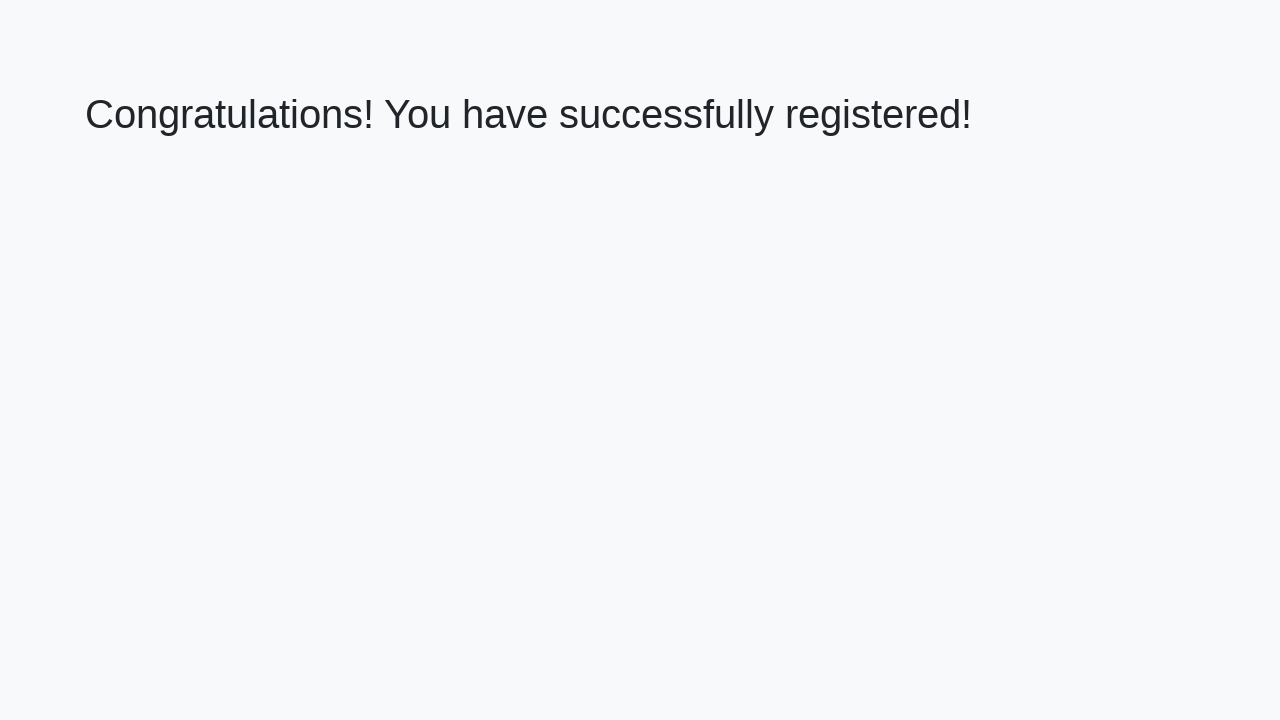

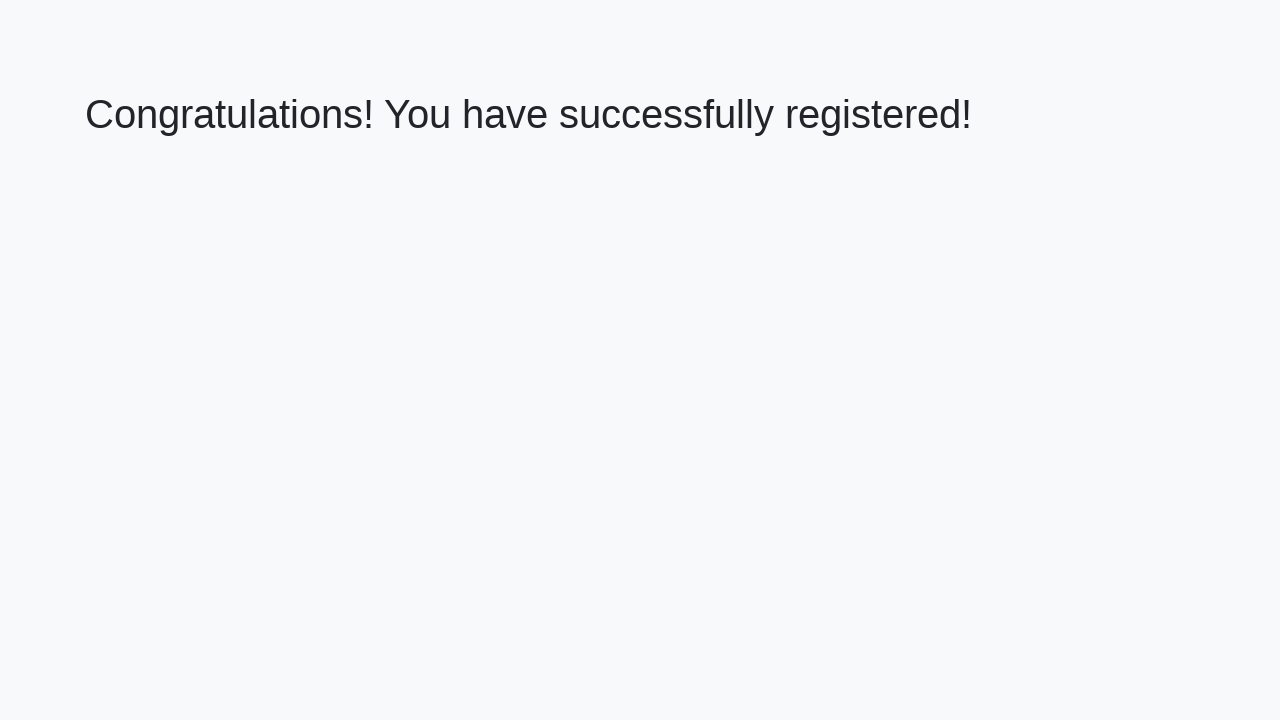